Opens the Pluralsight homepage and verifies the page loads successfully

Starting URL: http://www.pluralsight.com

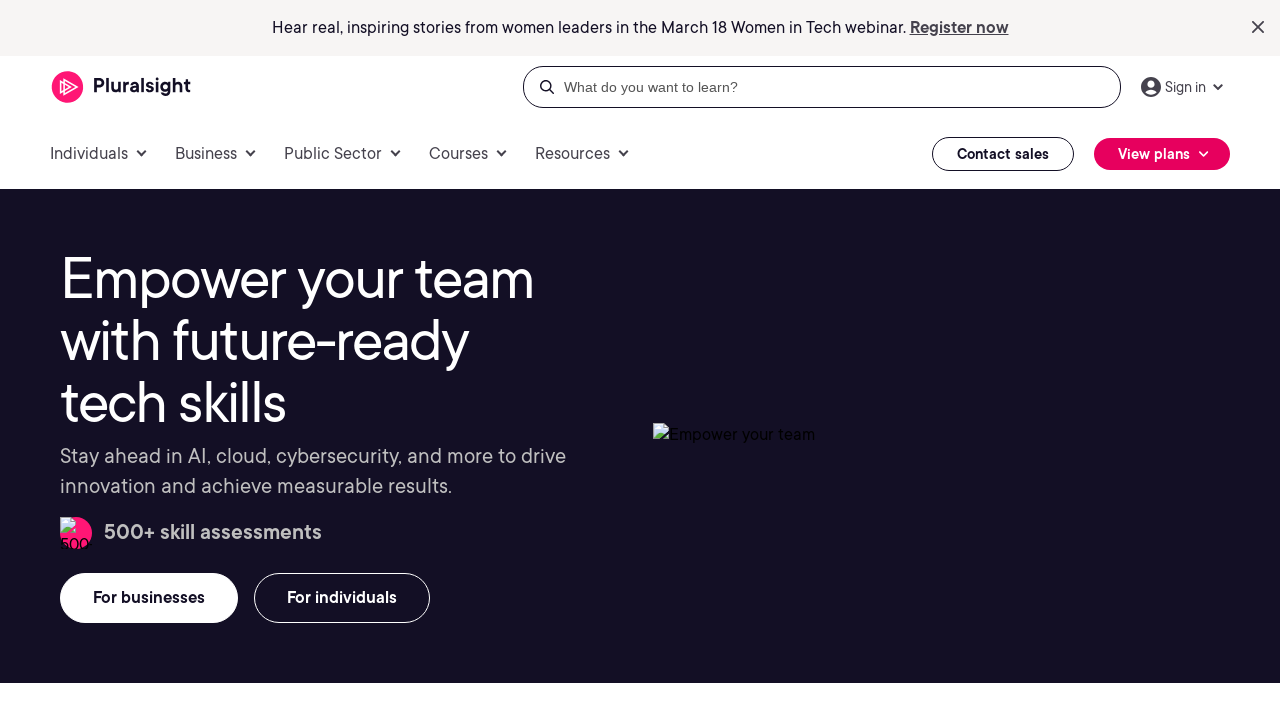

Pluralsight homepage loaded - DOM content ready
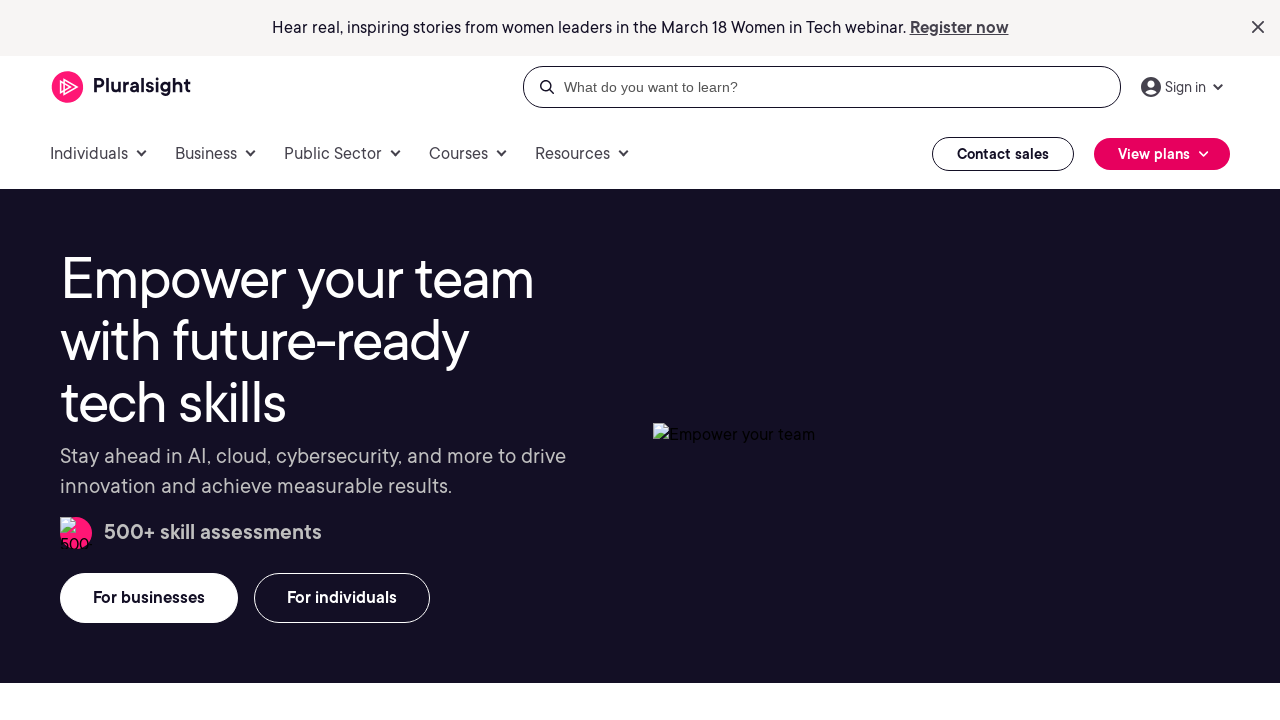

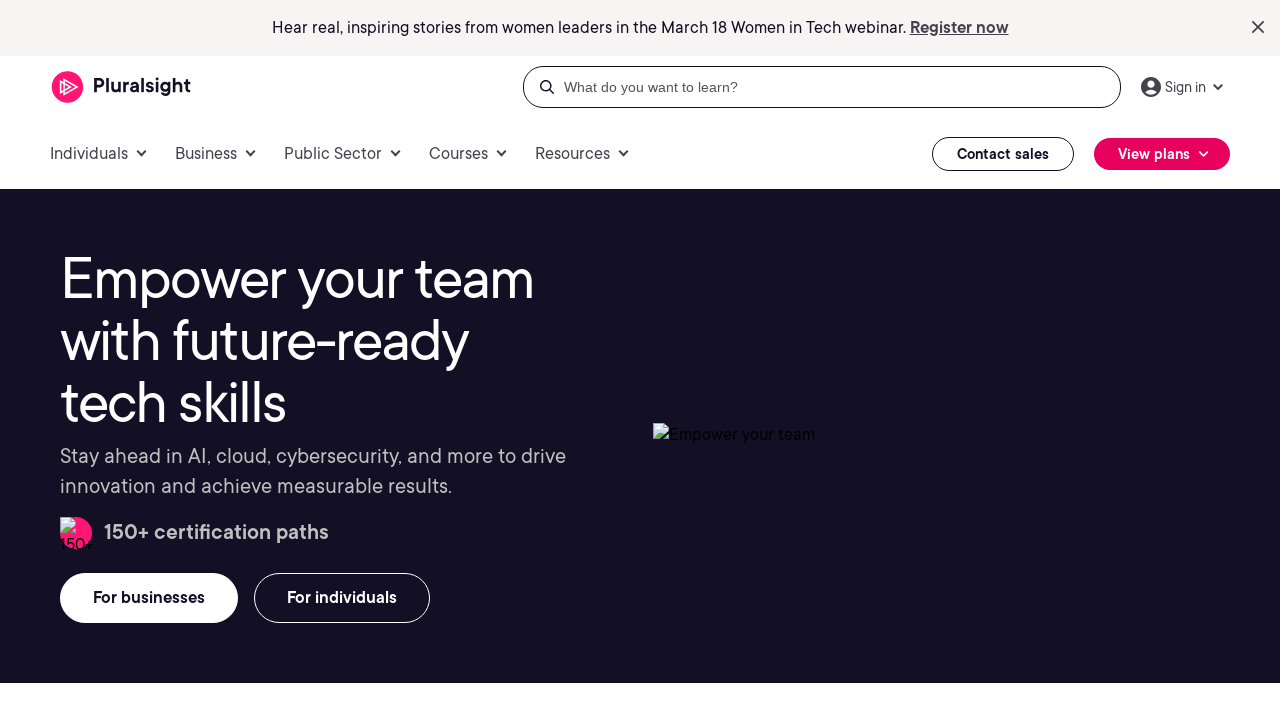